Tests deleting a product from cart by adding a product and then removing it from the cart

Starting URL: https://www.demoblaze.com/index.html

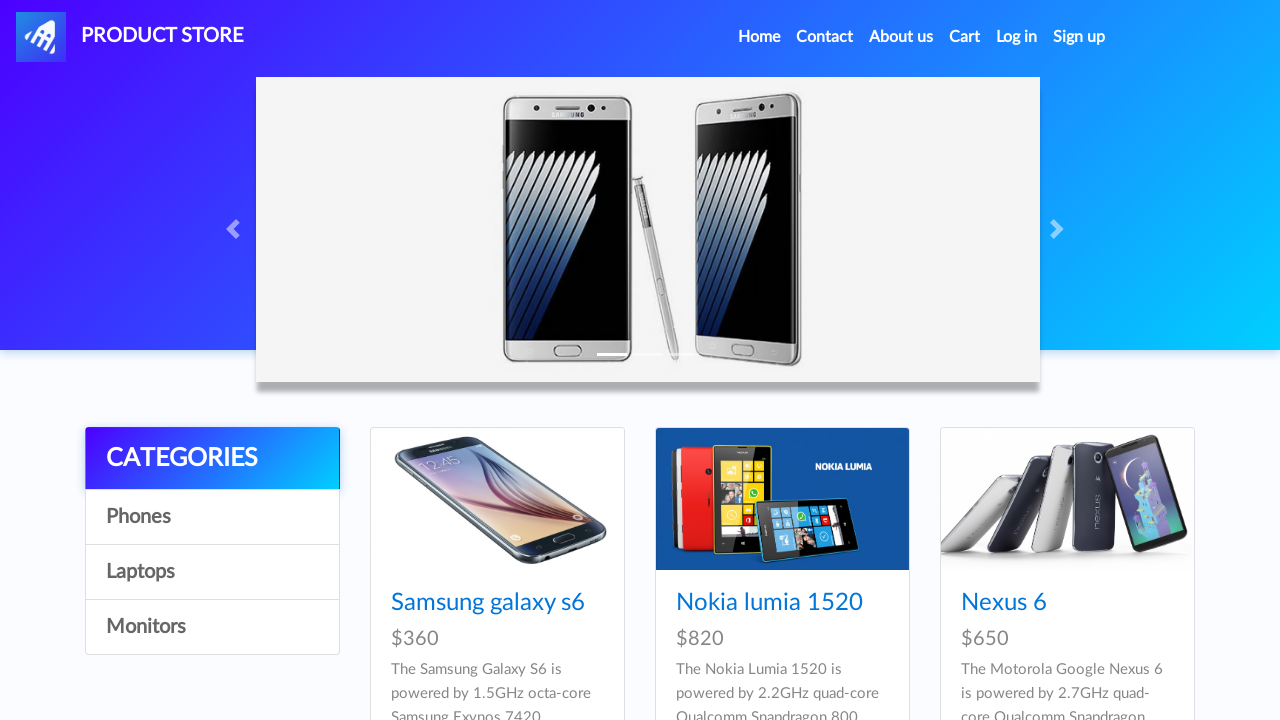

Clicked on Samsung Galaxy S6 product at (488, 603) on text=Samsung galaxy s6
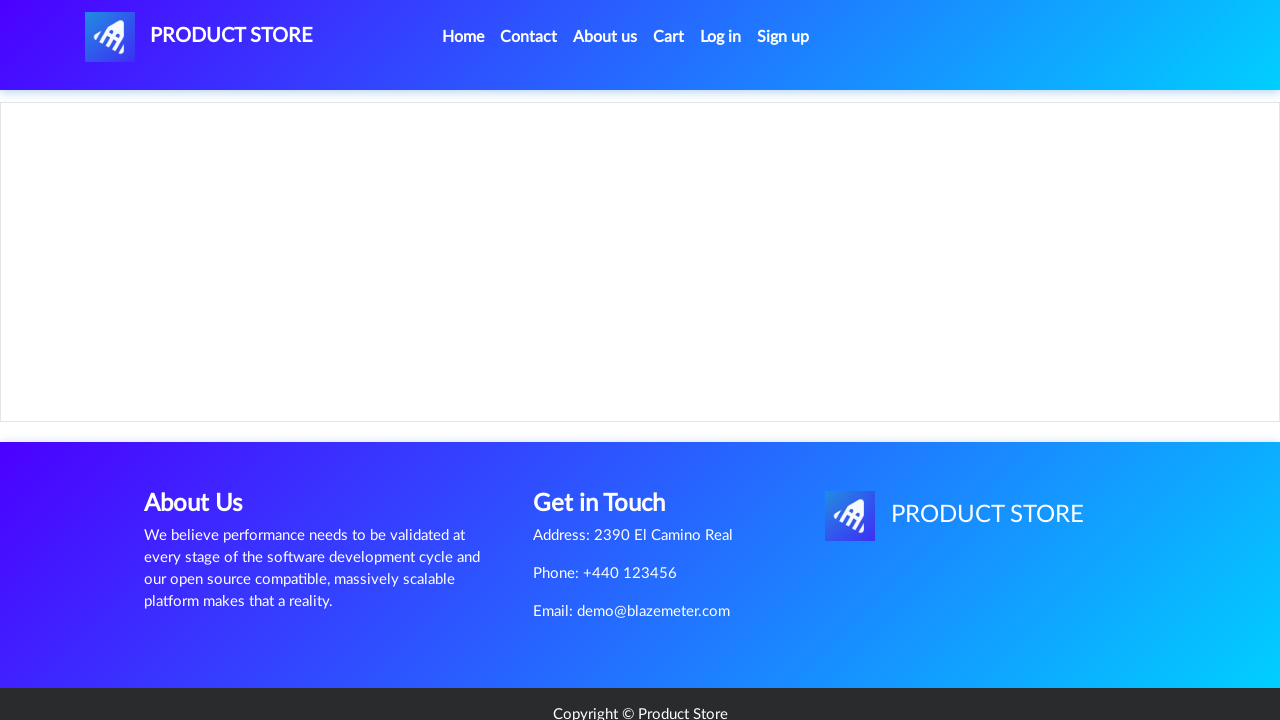

Clicked Add to Cart button at (610, 440) on text=Add to cart
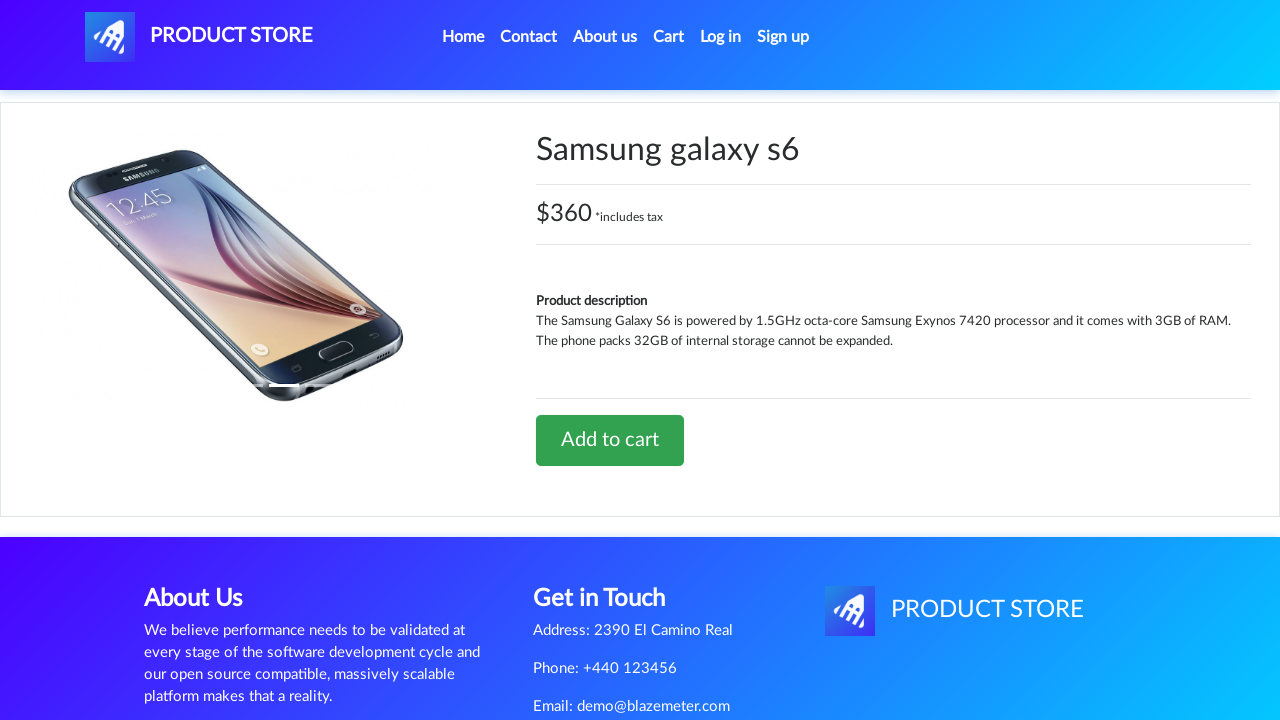

Handled confirmation alert
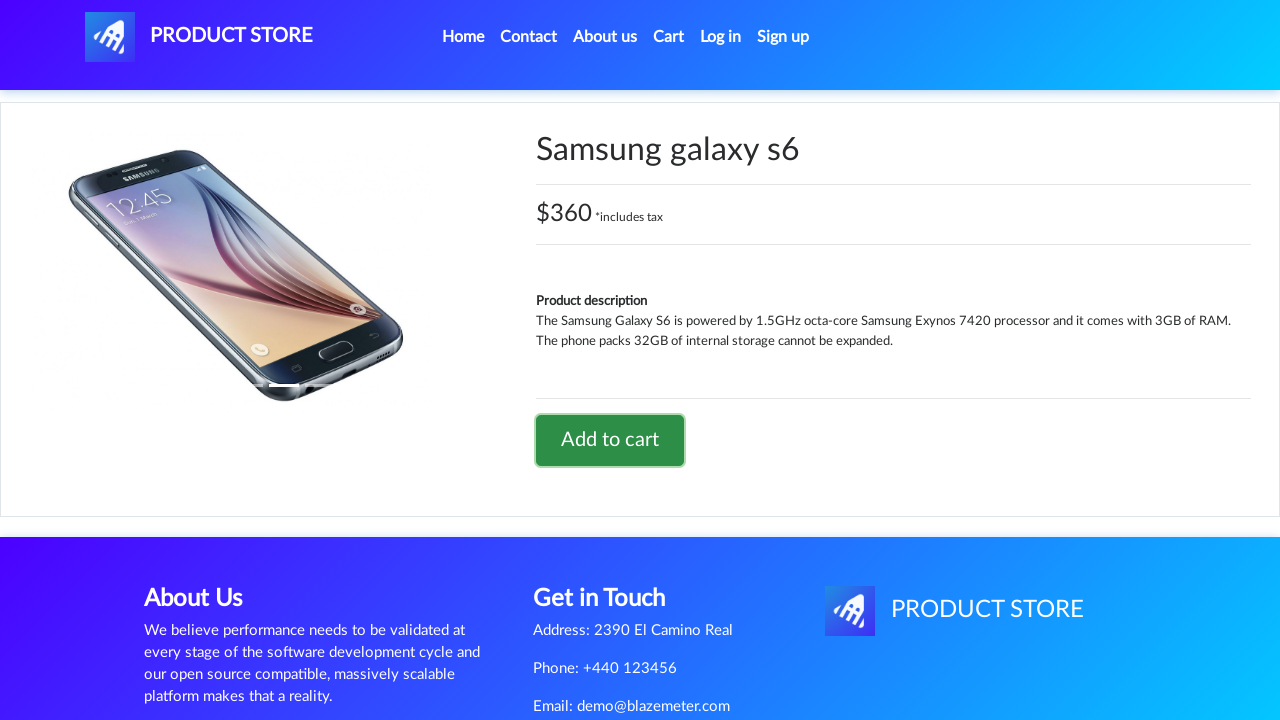

Navigated to cart at (669, 37) on text=Cart
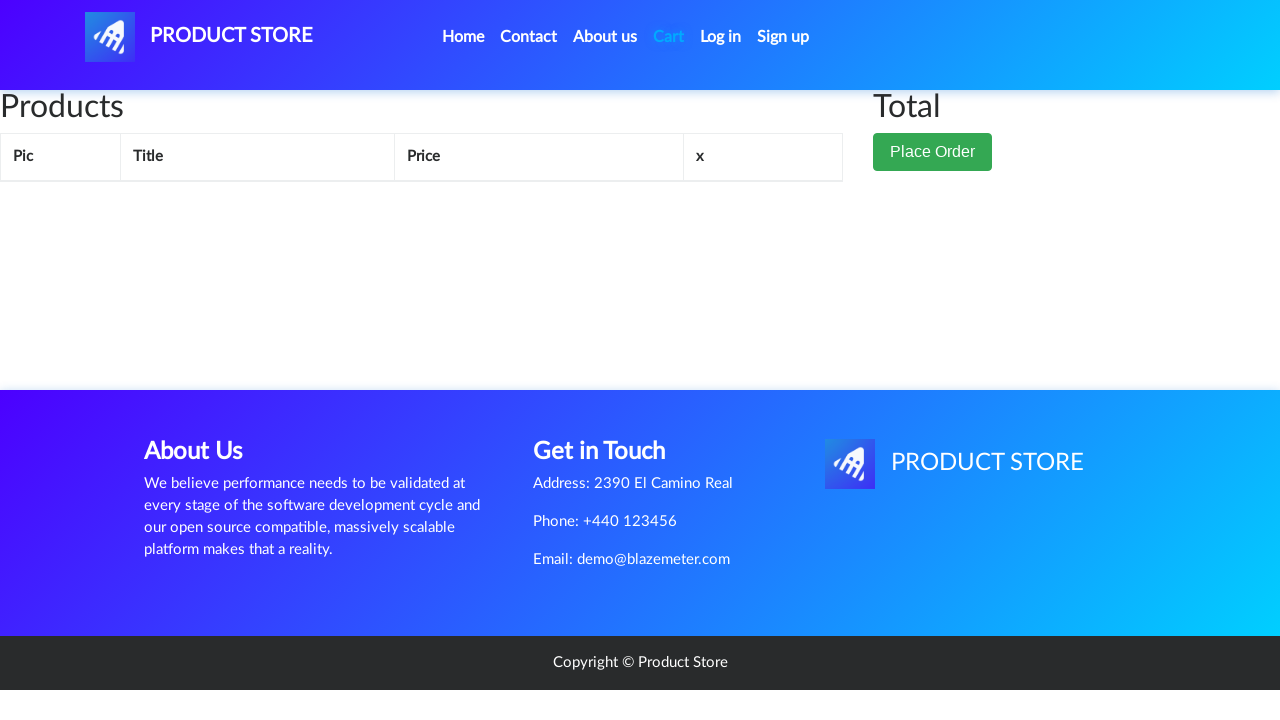

Cart loaded with Samsung Galaxy S6 product
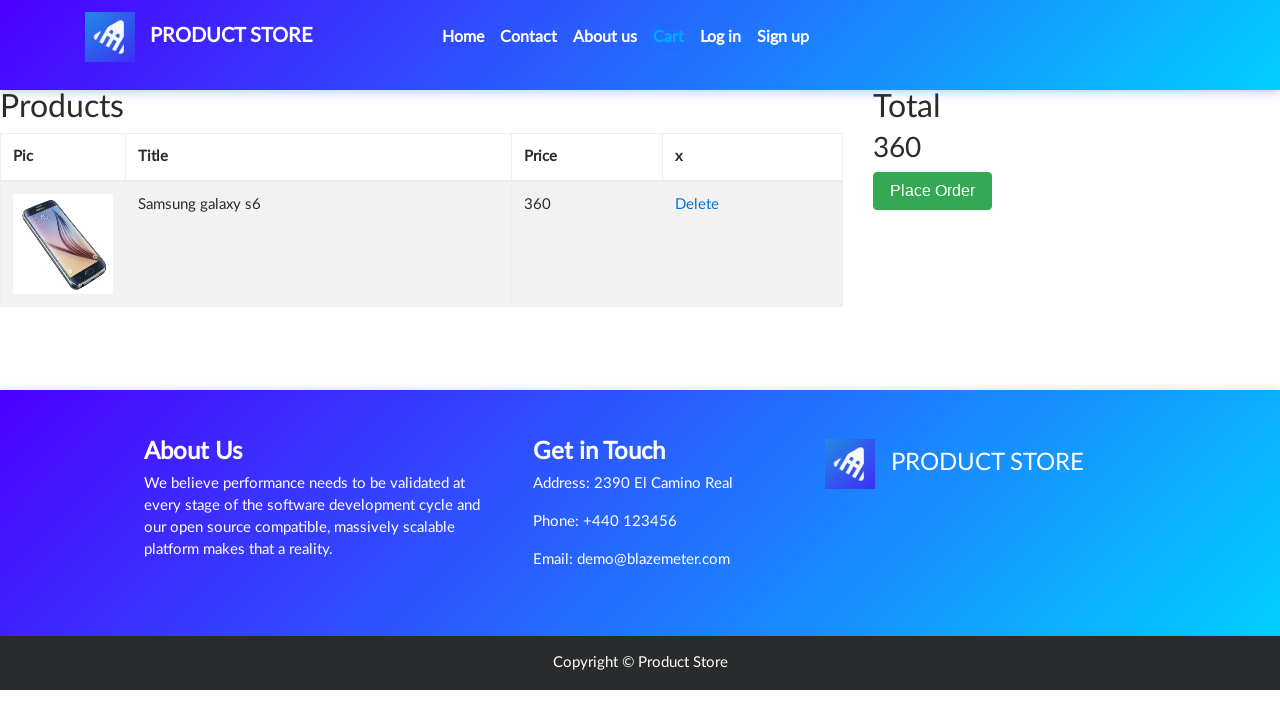

Clicked Delete button to remove product from cart at (697, 205) on text=Delete
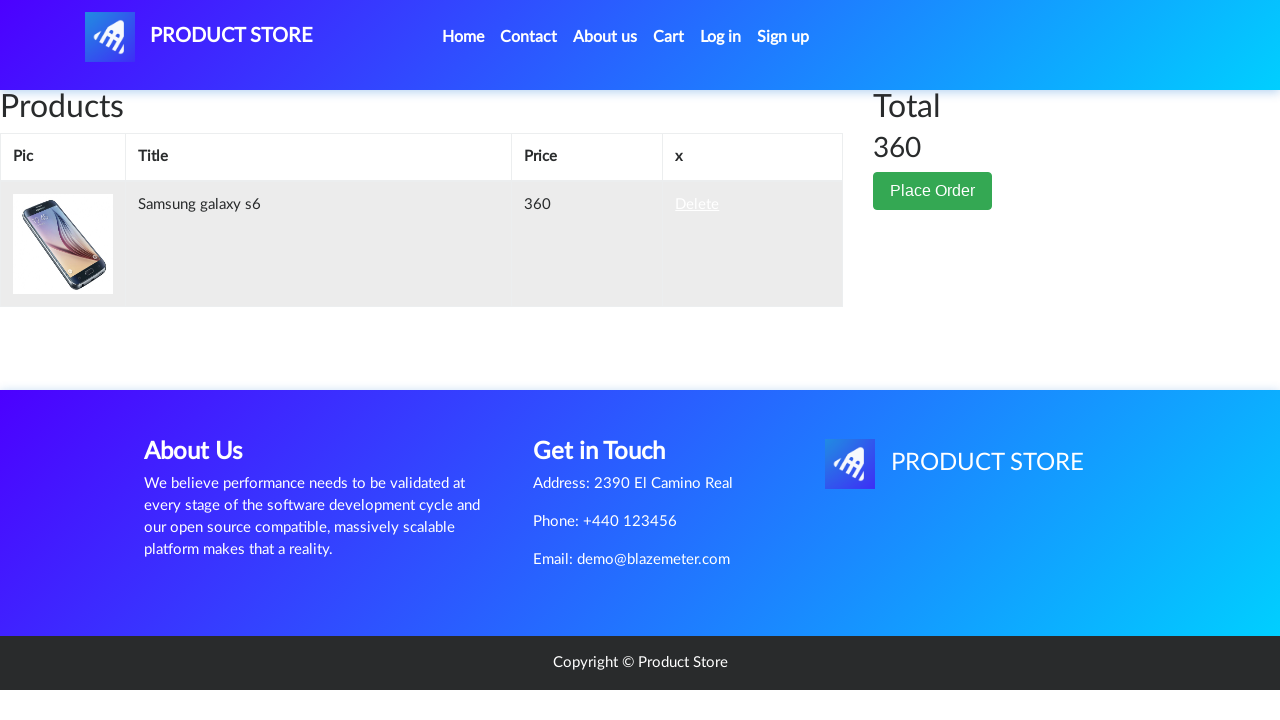

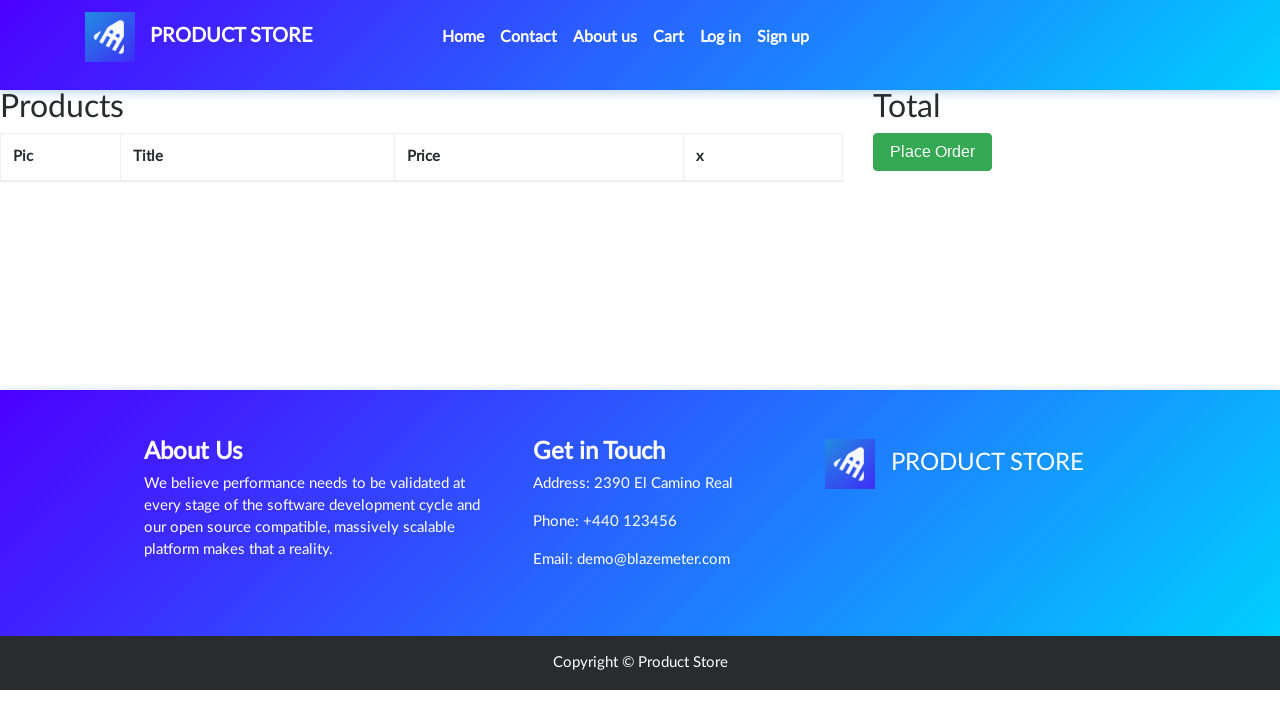